Tests page scrolling functionality by navigating to a website and scrolling down 3000 pixels using JavaScript execution

Starting URL: http://www.javabykiran.com/

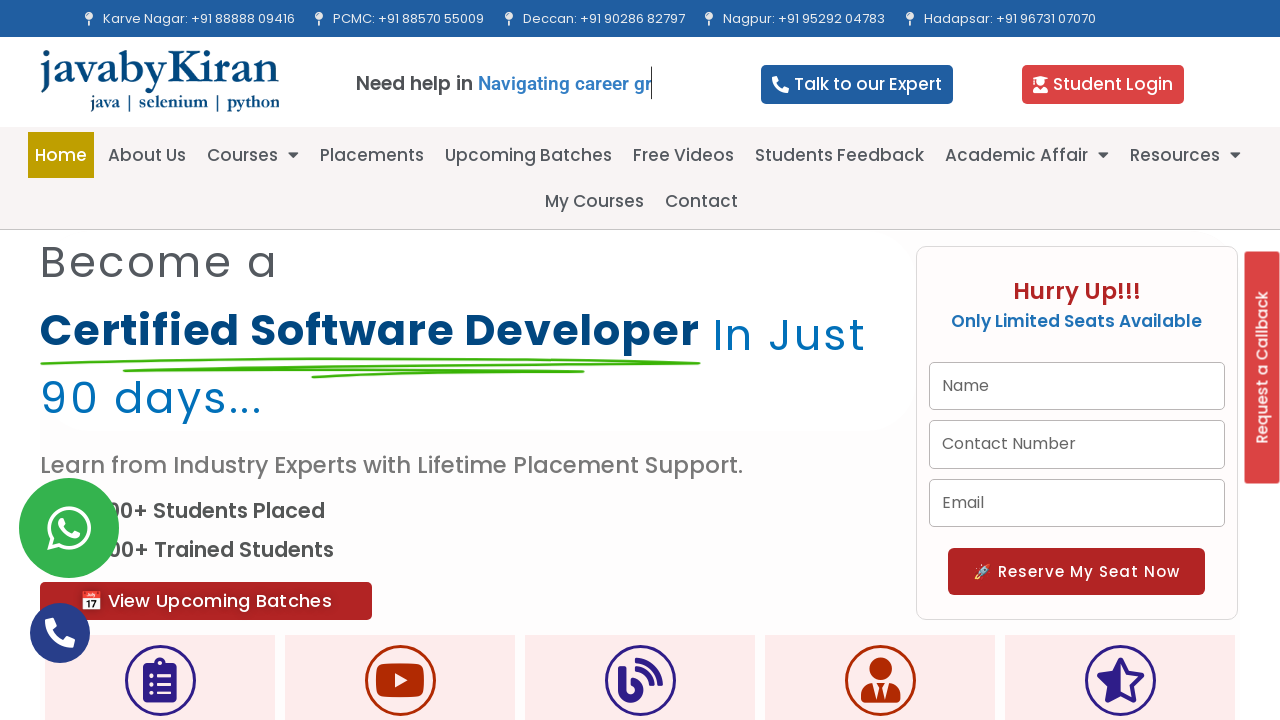

Navigated to http://www.javabykiran.com/
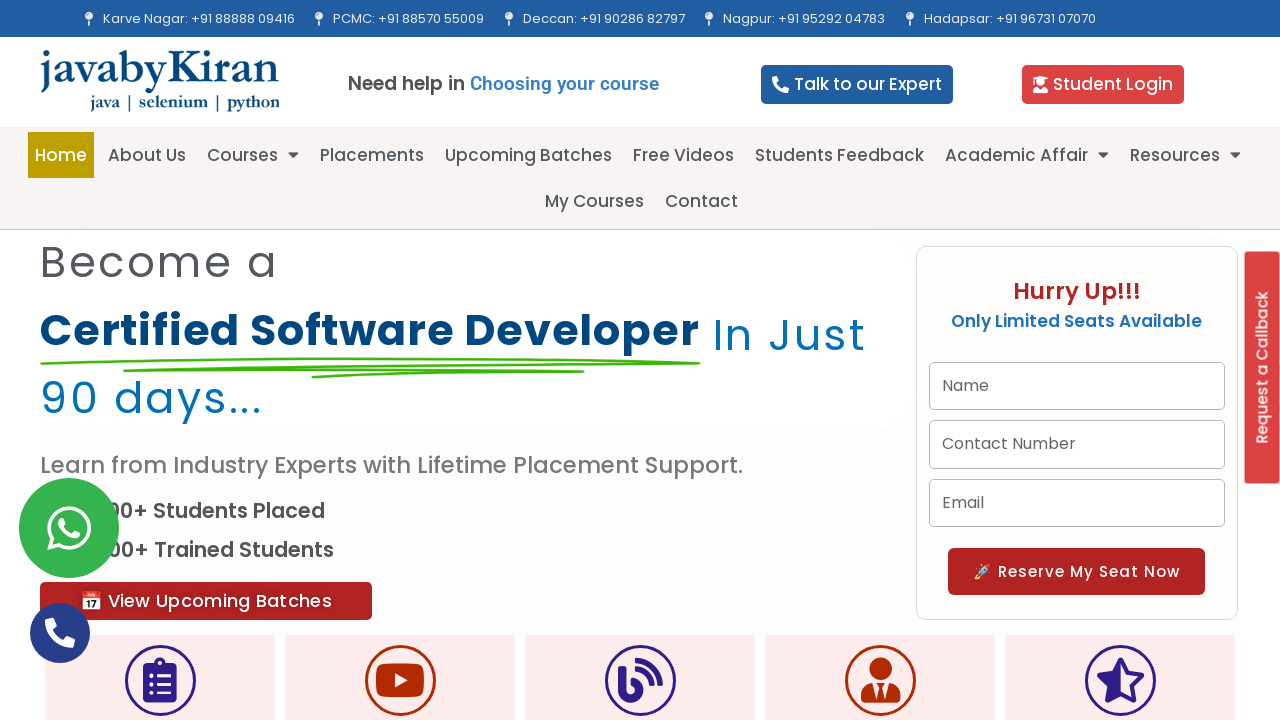

Scrolled page down by 3000 pixels using JavaScript
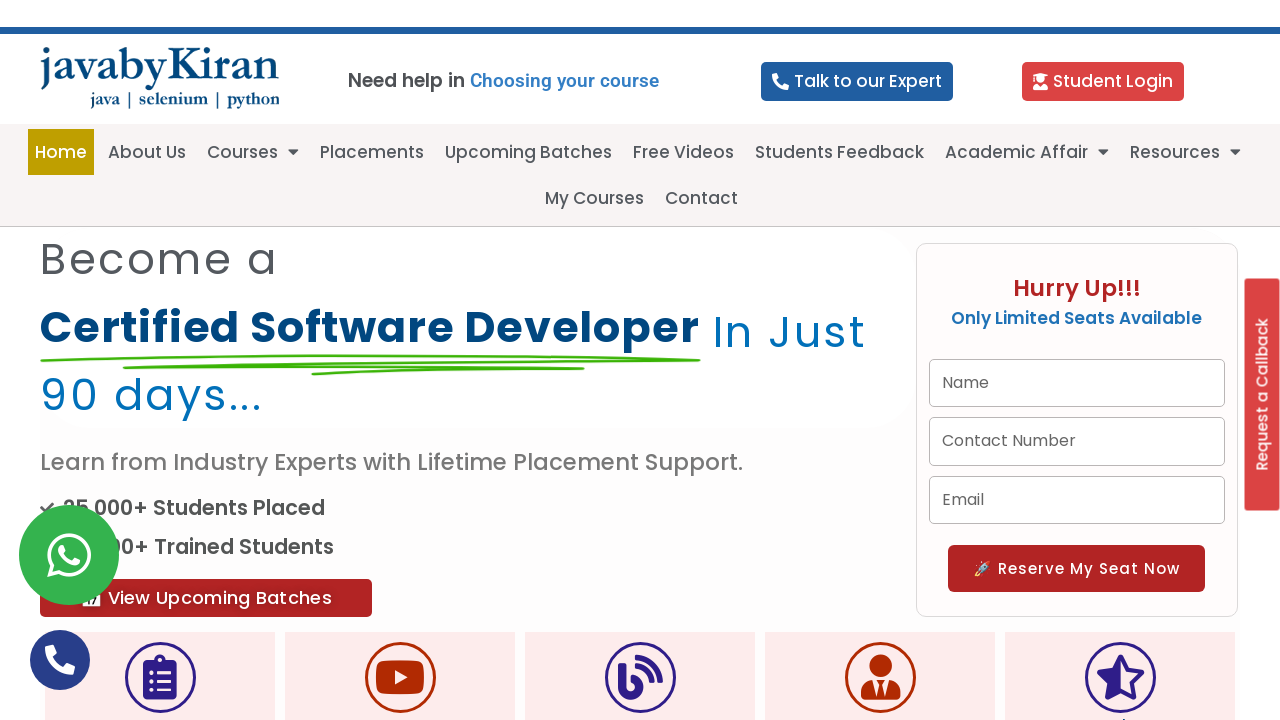

Waited 1000ms for scroll to complete
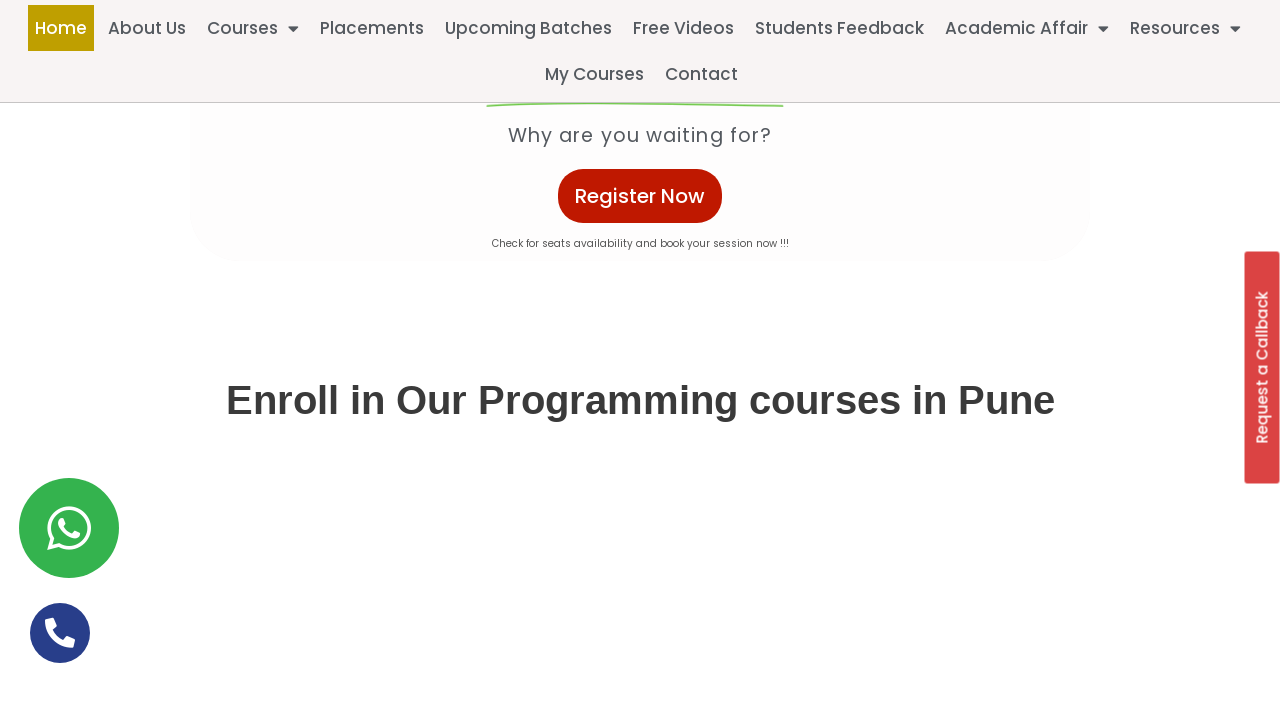

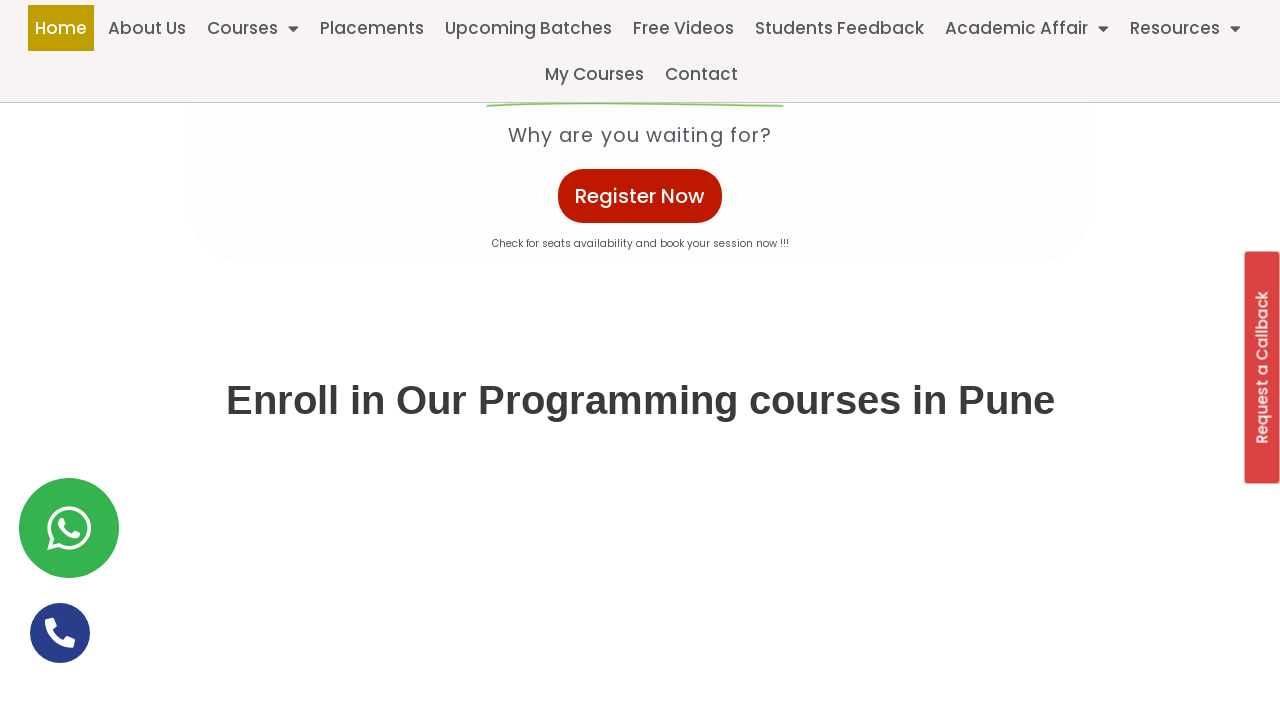